Tests the Products menu by clicking on it and verifying the expanded menu is displayed

Starting URL: https://www.zoho.com/

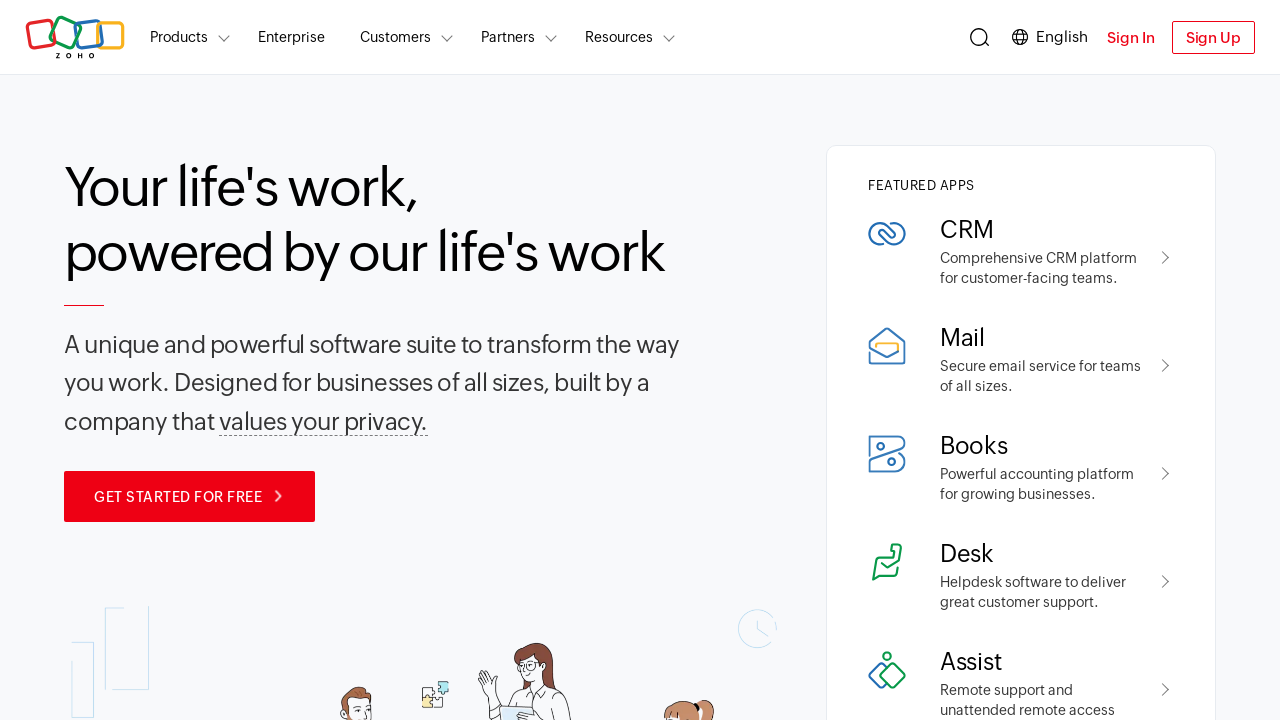

Clicked on Products menu item at (186, 37) on xpath=//li[normalize-space()='Products']
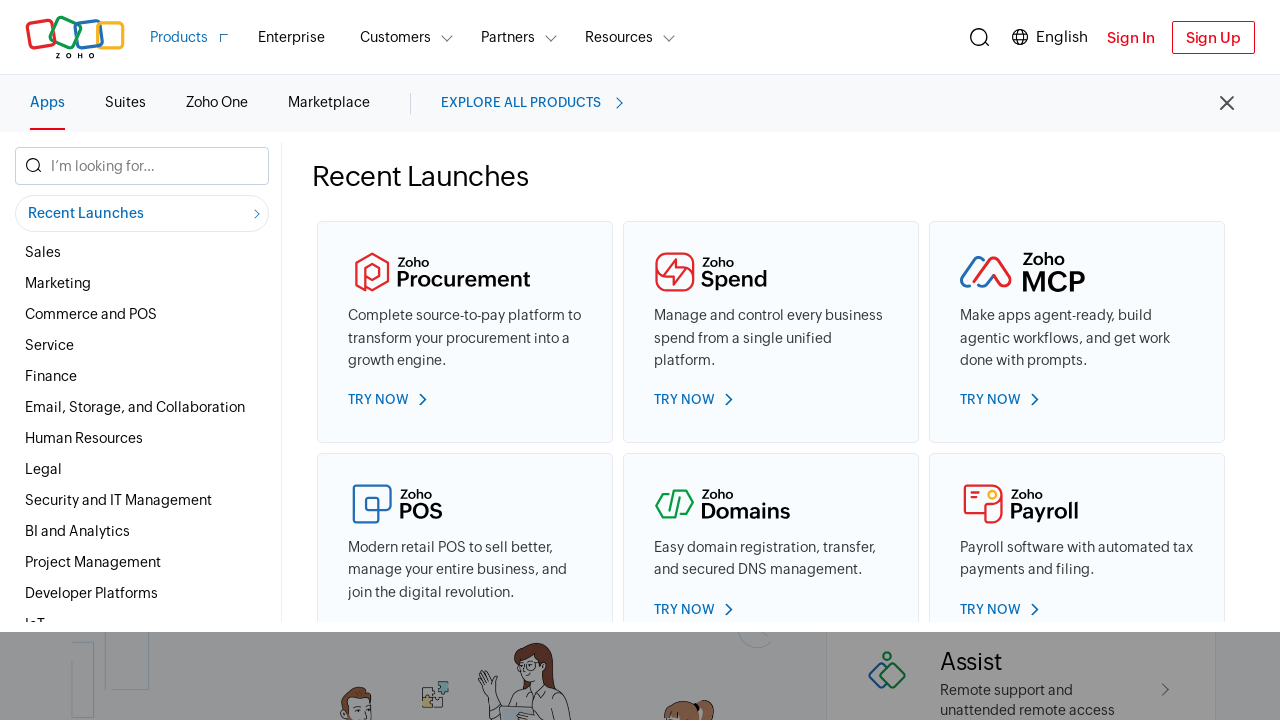

Products menu expanded and displayed
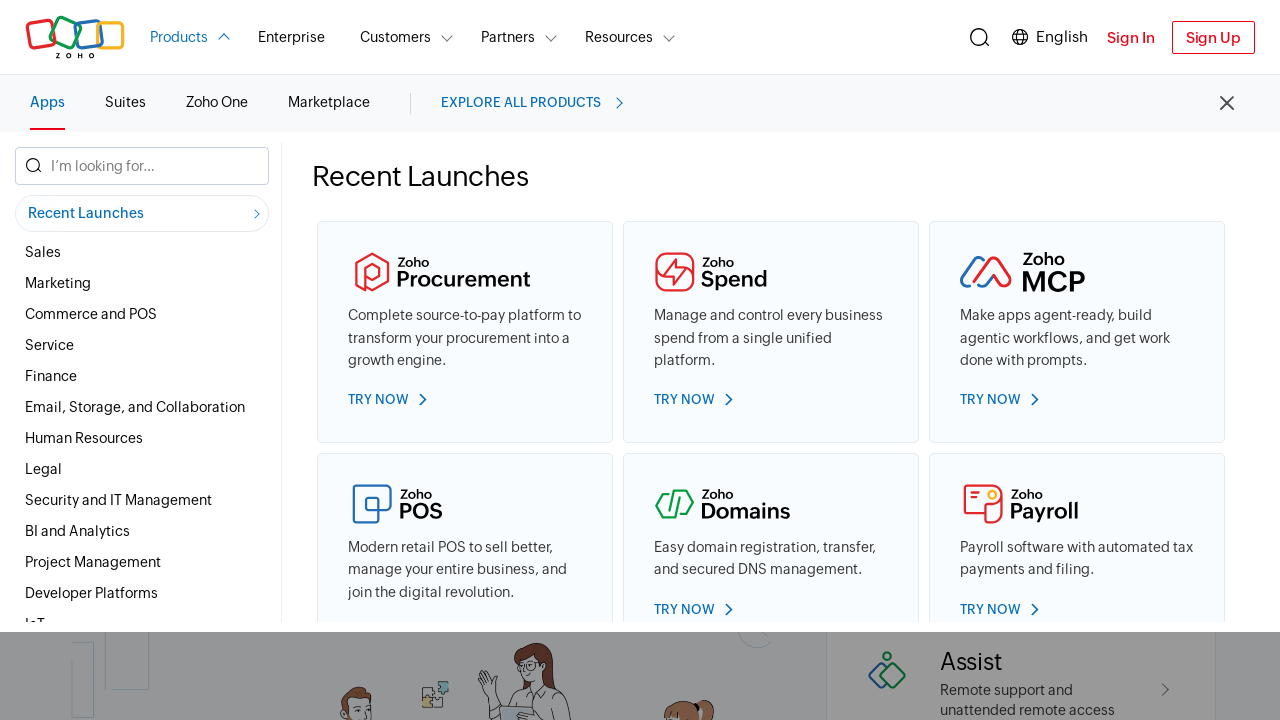

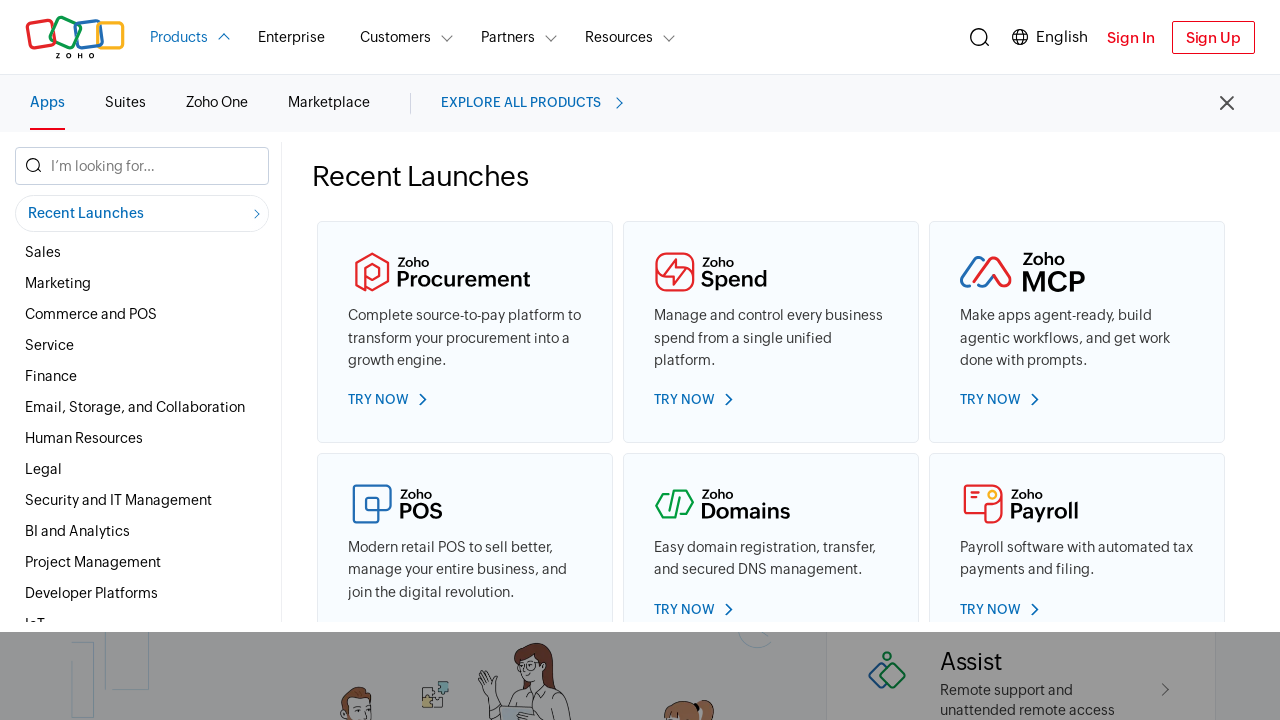